Attempts to switch to a non-existent frame to demonstrate noSuchFrameException

Starting URL: https://demoqa.com/text-box

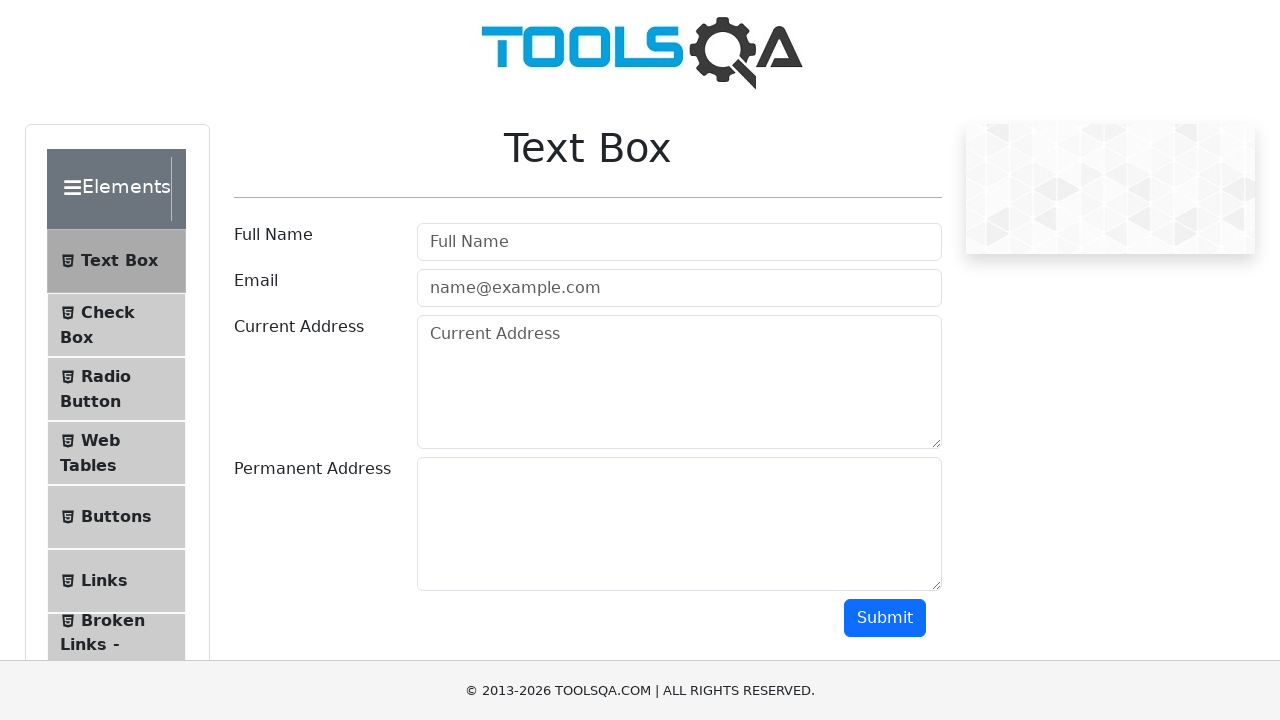

Navigated to https://demoqa.com/text-box
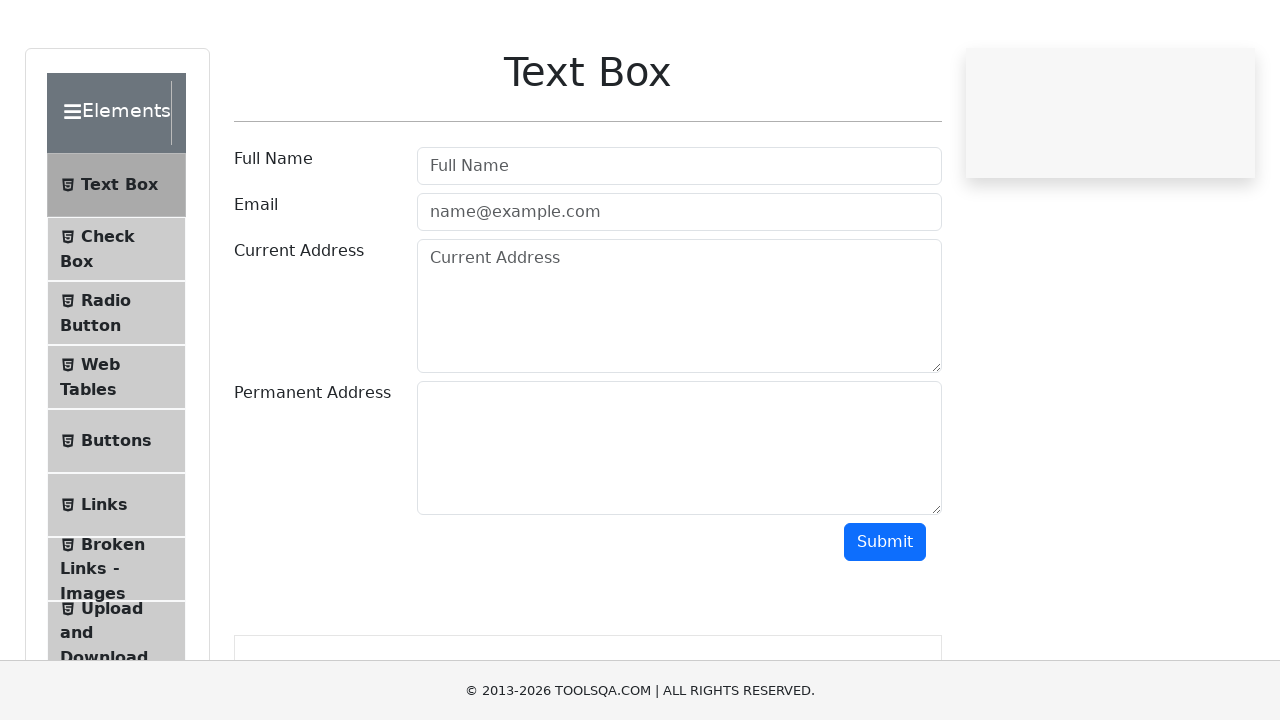

Attempted to switch to non-existent frame with name '123'
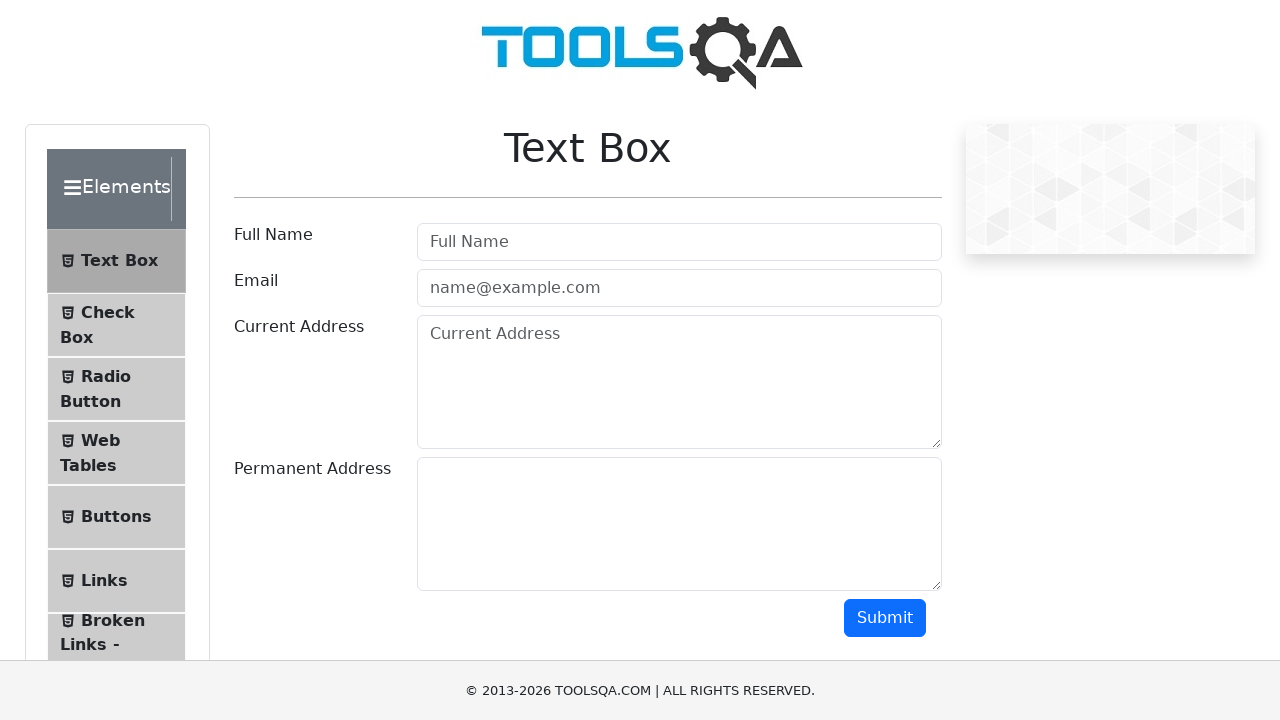

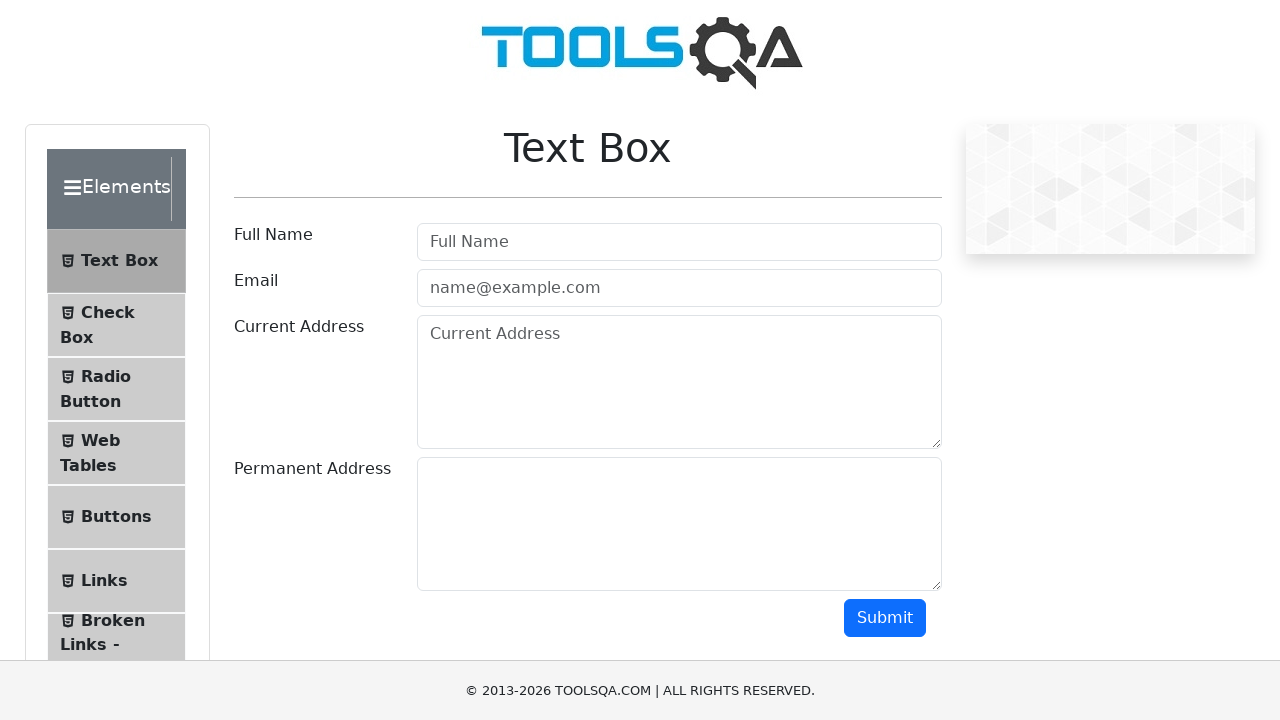